Tests A/B test opt-out functionality by visiting the split test page, verifying the initial heading is a test variant, then adding an opt-out cookie and refreshing to confirm the page shows "No A/B Test".

Starting URL: http://the-internet.herokuapp.com/abtest

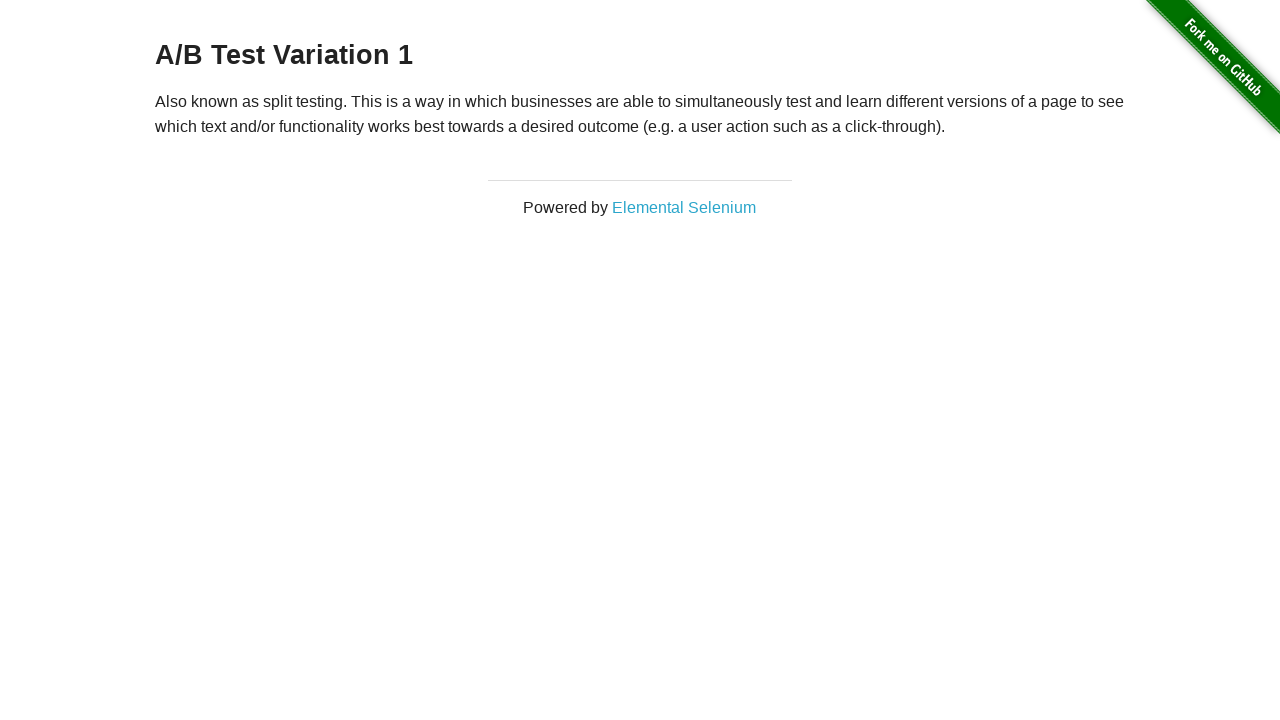

Located h3 heading element on A/B test page
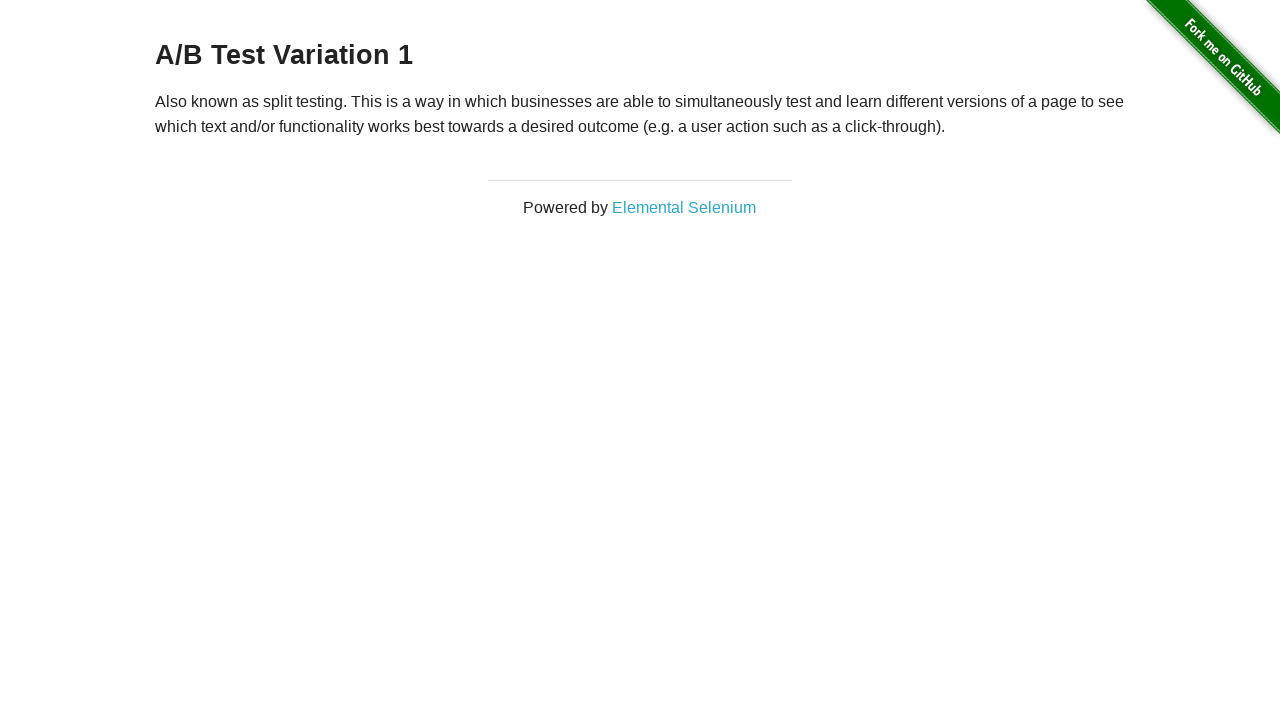

Retrieved heading text content
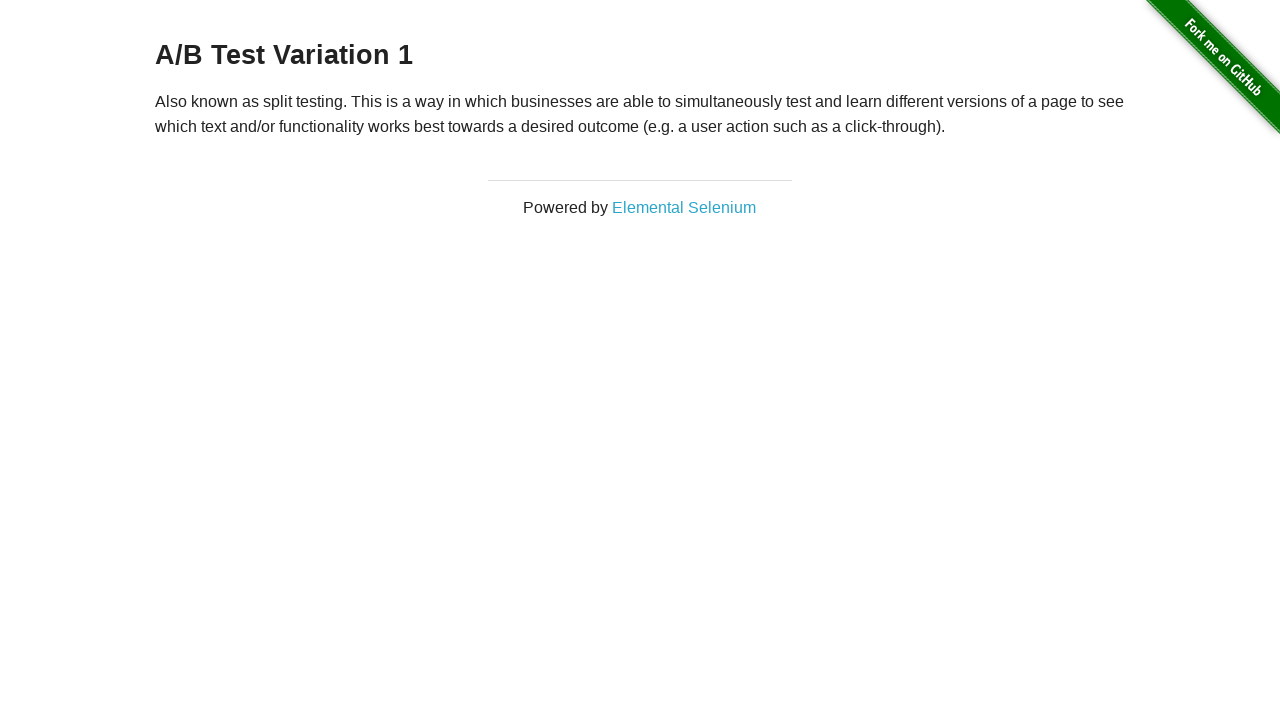

Verified initial heading is a test variant: 'A/B Test Variation 1'
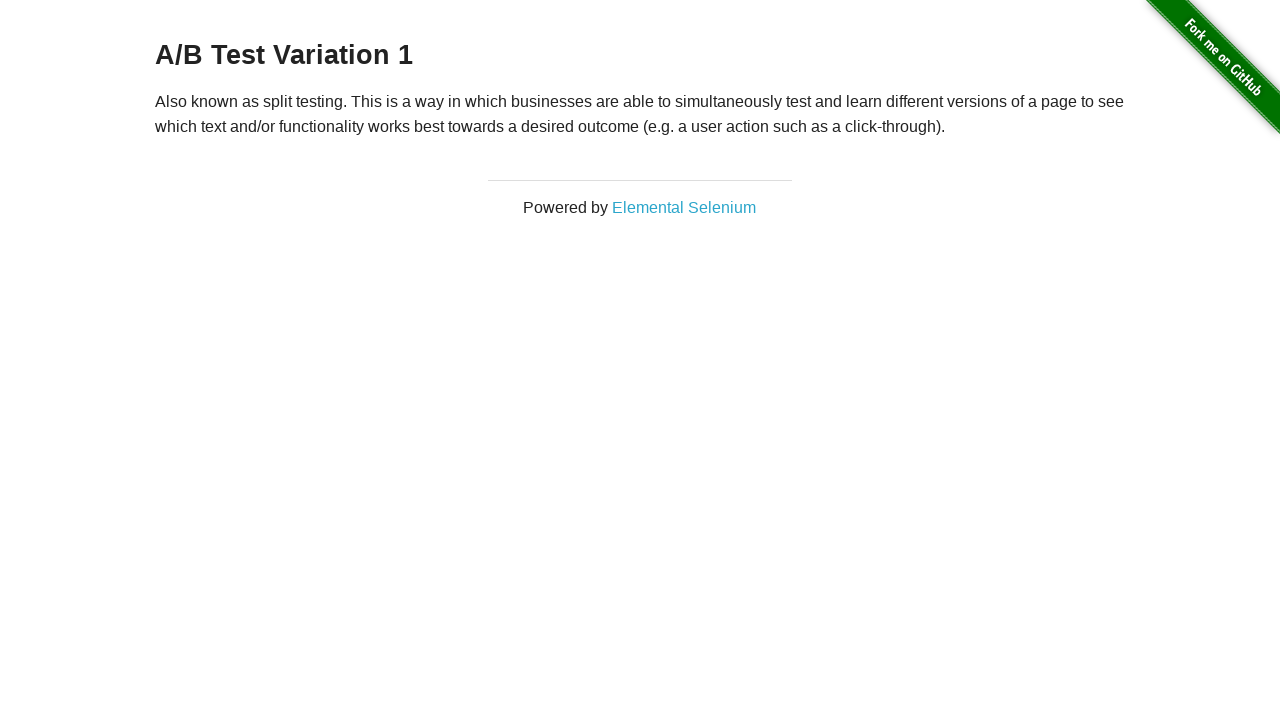

Added optimizelyOptOut cookie to context
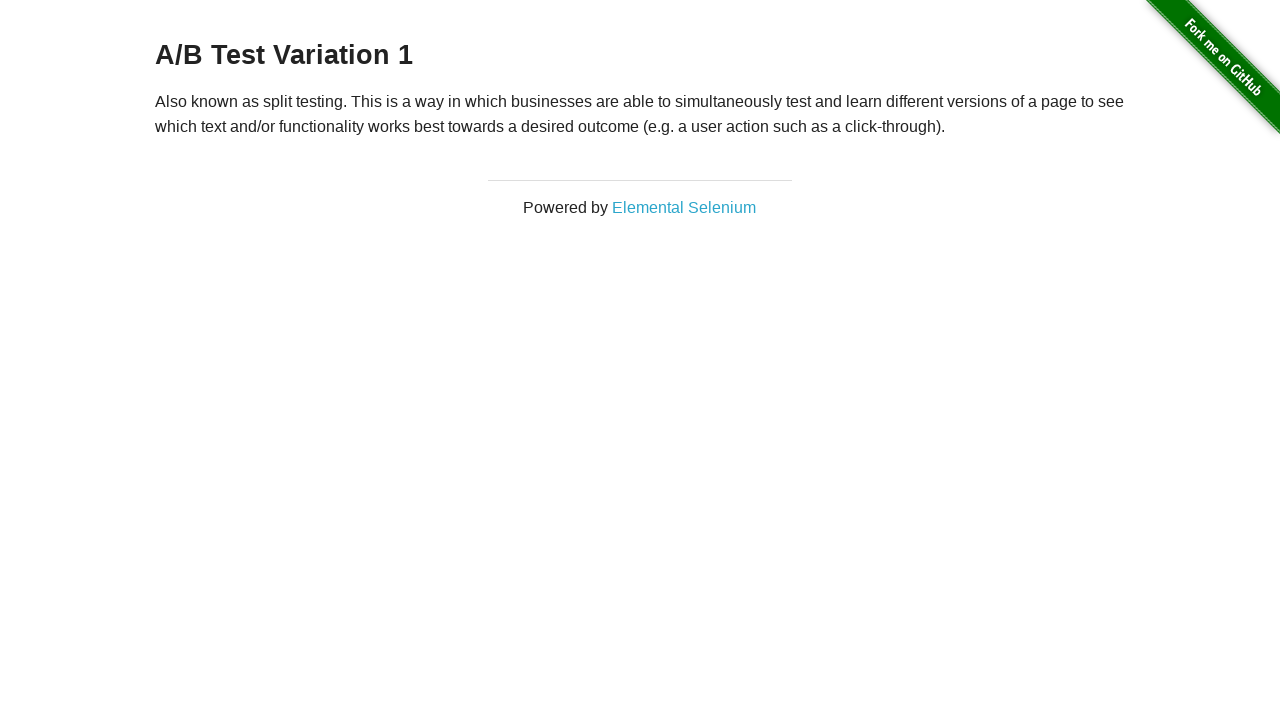

Reloaded page to apply opt-out cookie
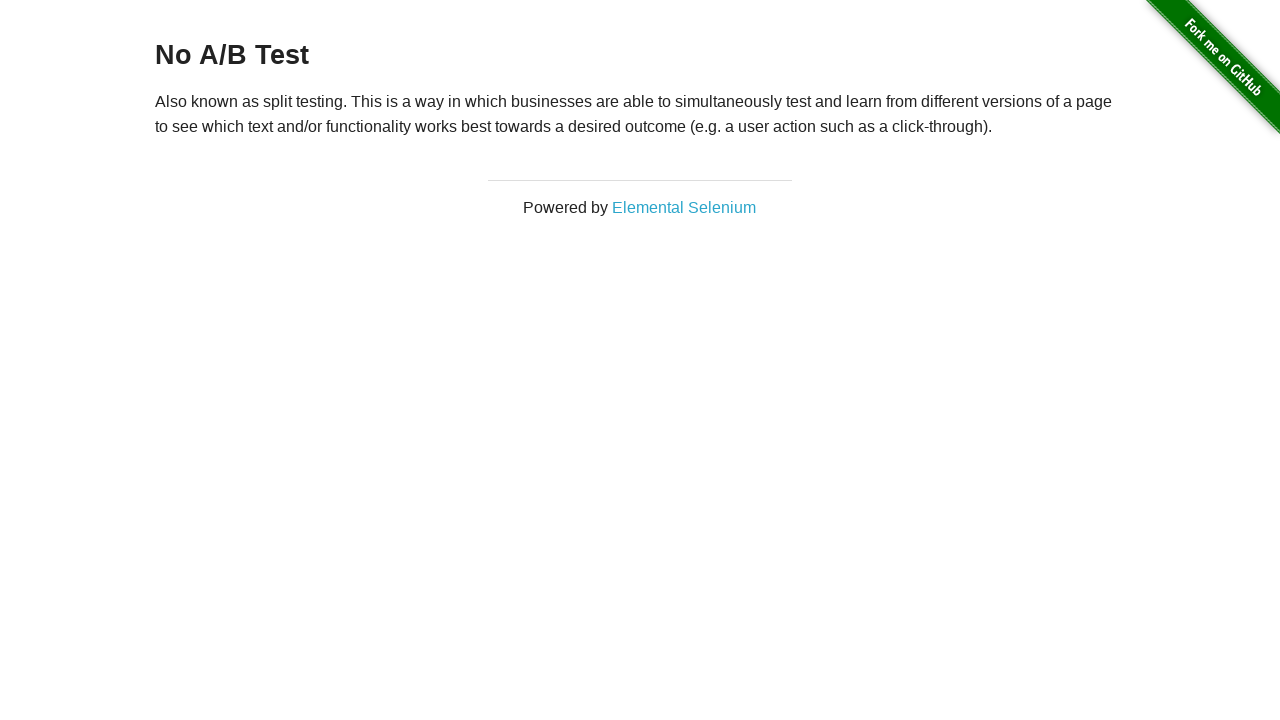

Retrieved heading text after page reload
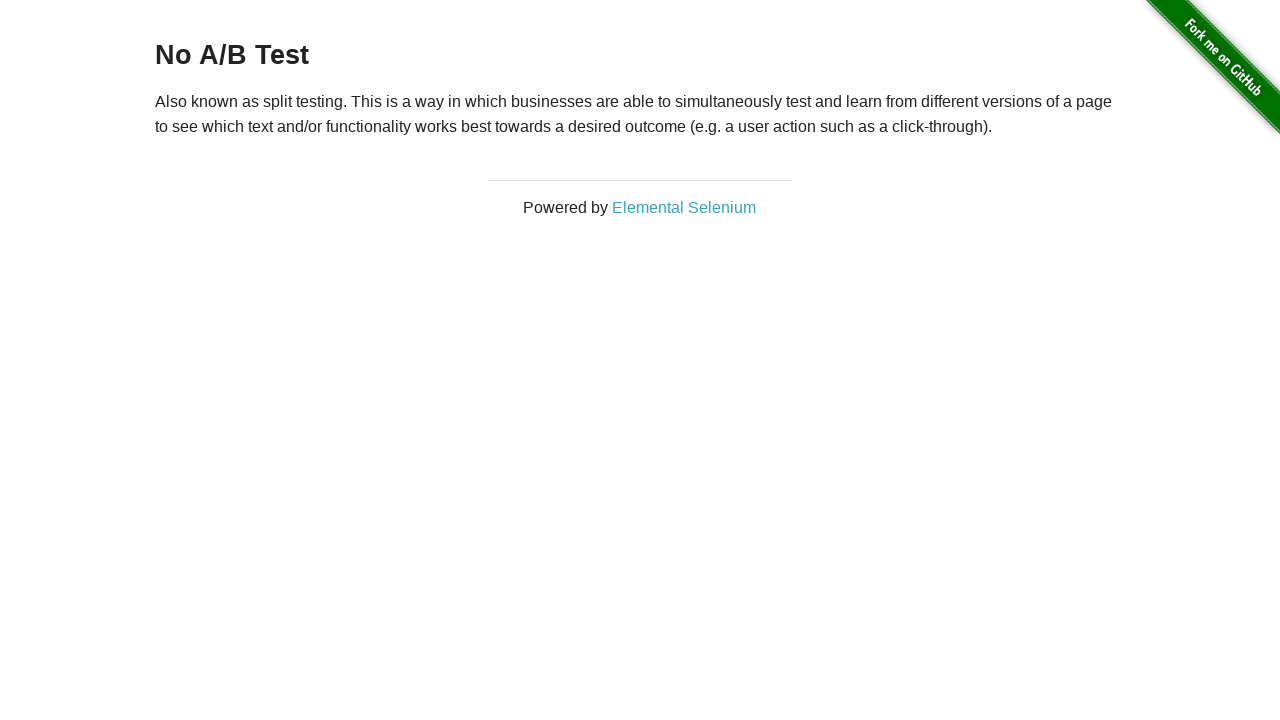

Verified heading now shows 'No A/B Test' confirming opt-out was successful
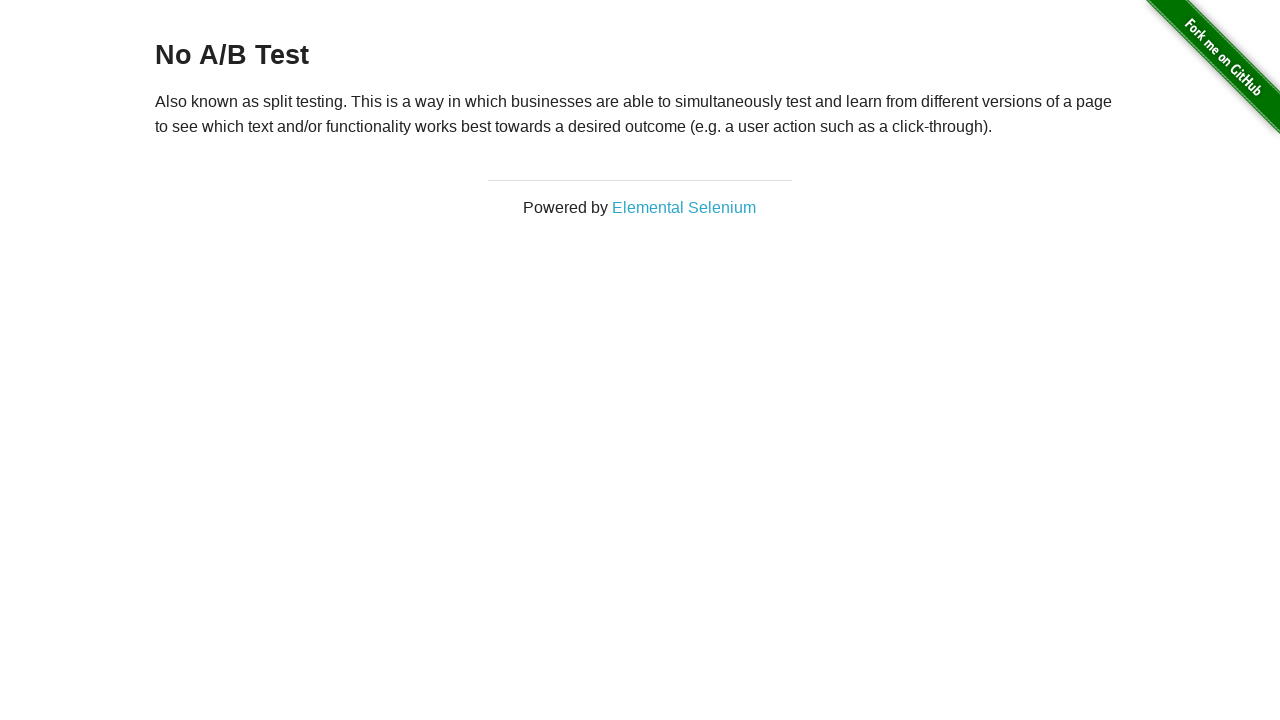

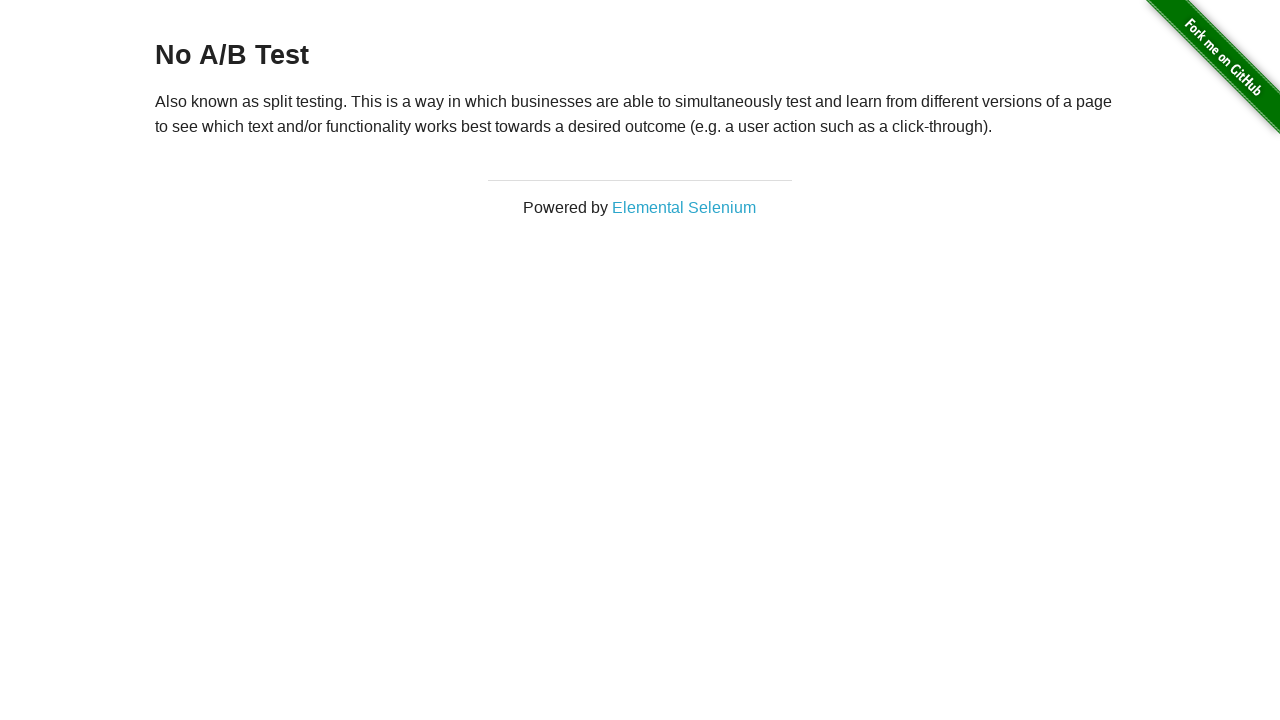